Tests marking all todo items as completed using the toggle-all checkbox

Starting URL: https://demo.playwright.dev/todomvc

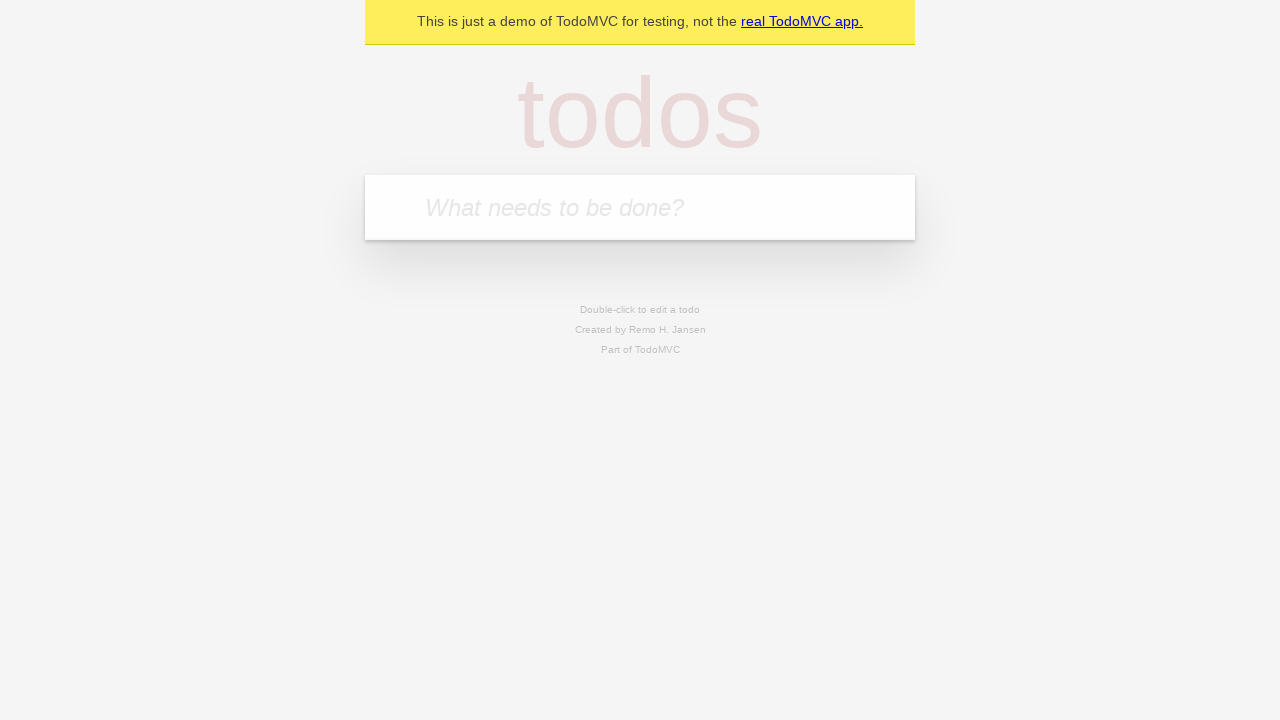

Filled new todo field with 'buy some cheese' on internal:attr=[placeholder="What needs to be done?"i]
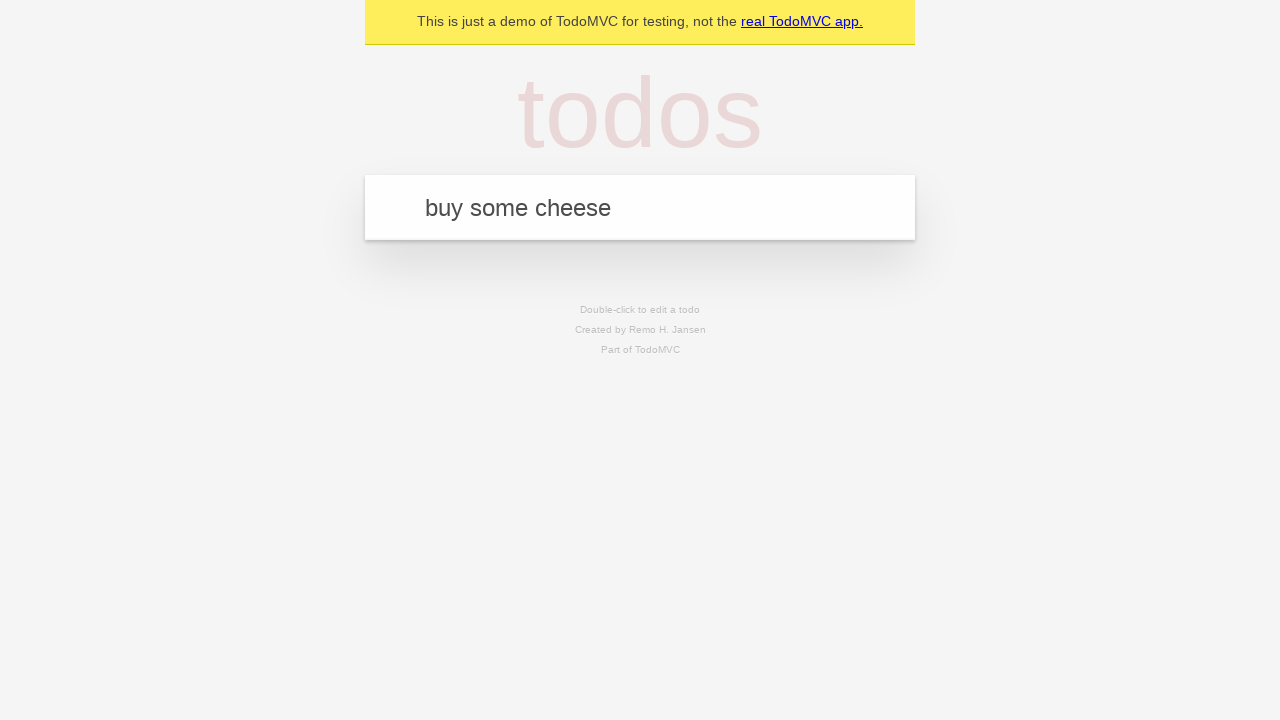

Pressed Enter to add todo 'buy some cheese' on internal:attr=[placeholder="What needs to be done?"i]
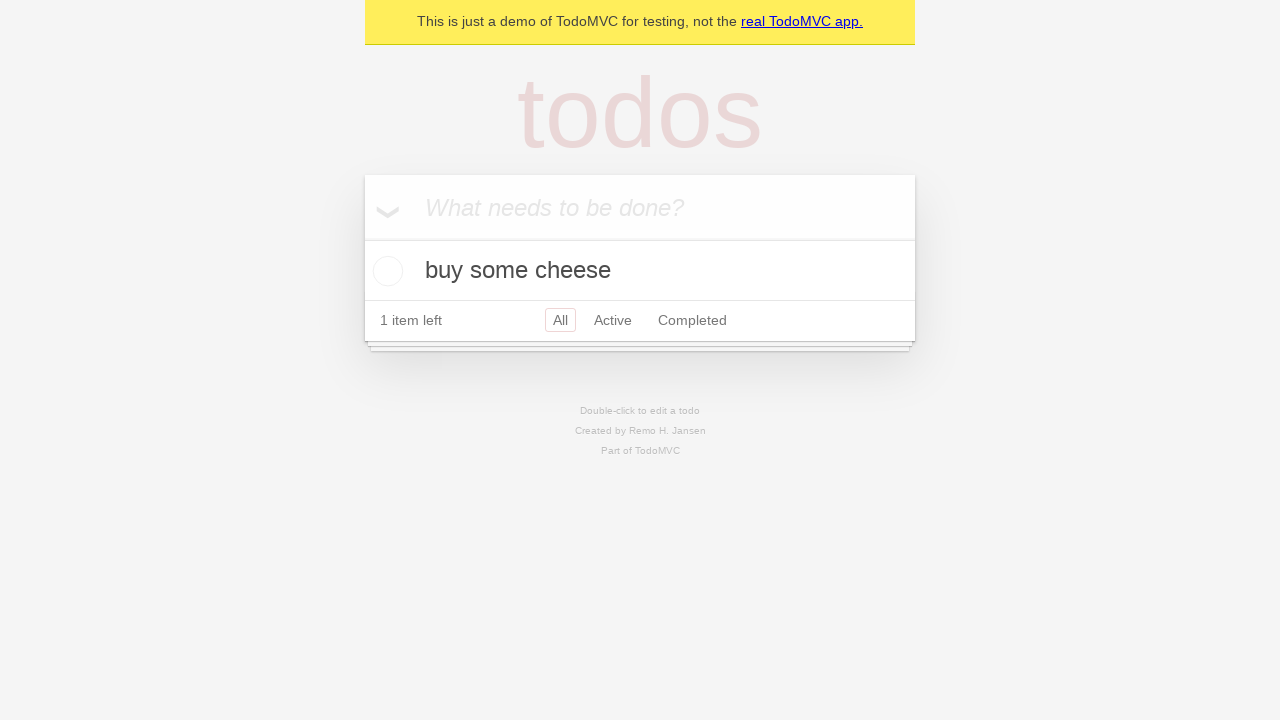

Filled new todo field with 'feed the cat' on internal:attr=[placeholder="What needs to be done?"i]
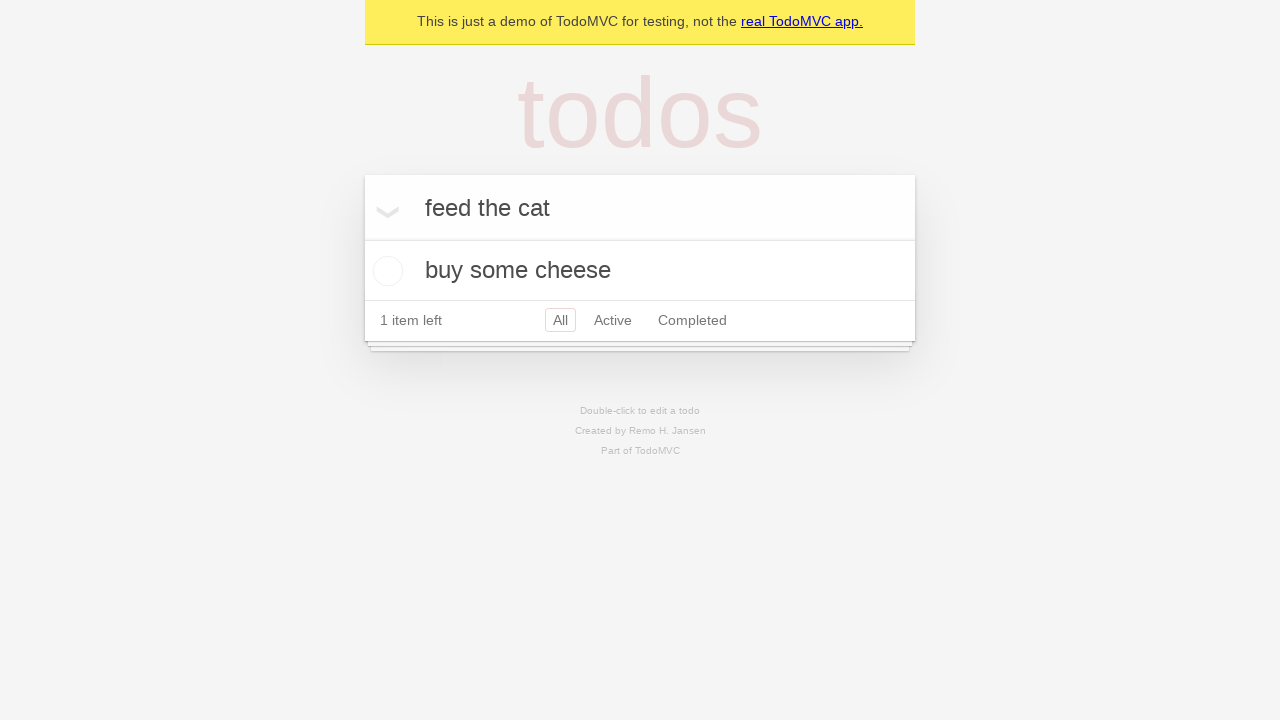

Pressed Enter to add todo 'feed the cat' on internal:attr=[placeholder="What needs to be done?"i]
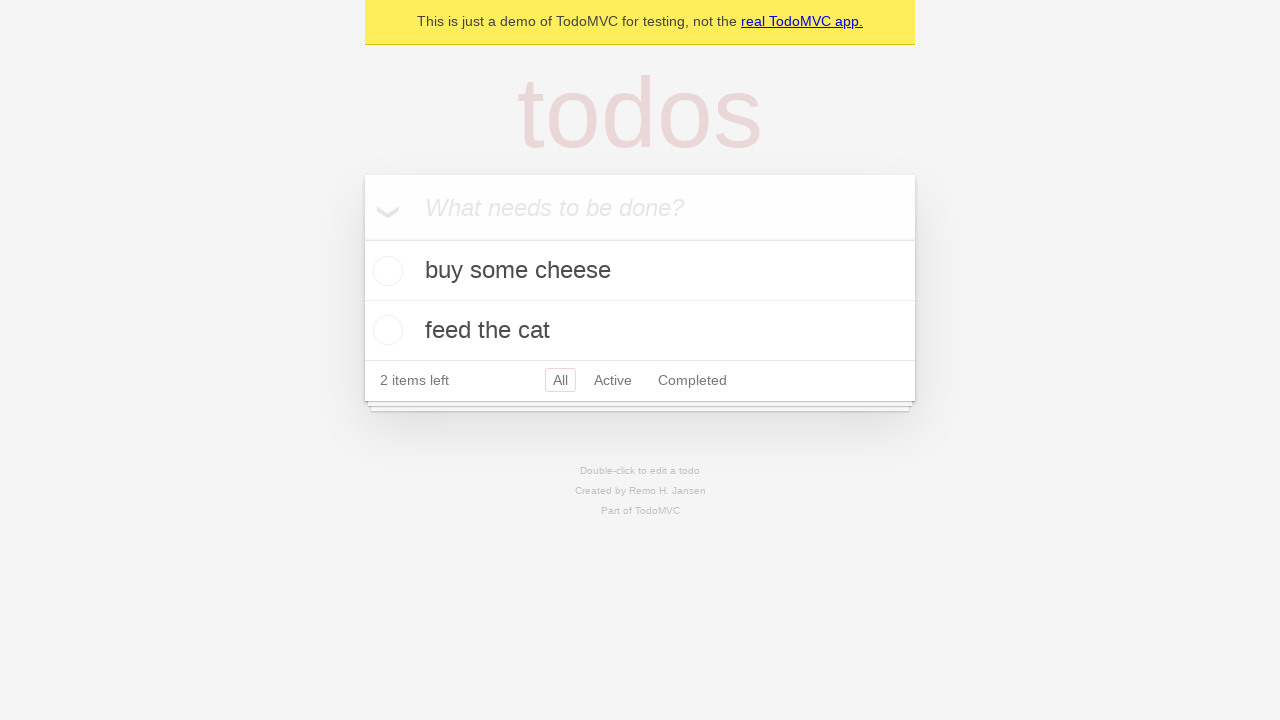

Filled new todo field with 'book a doctors appointment' on internal:attr=[placeholder="What needs to be done?"i]
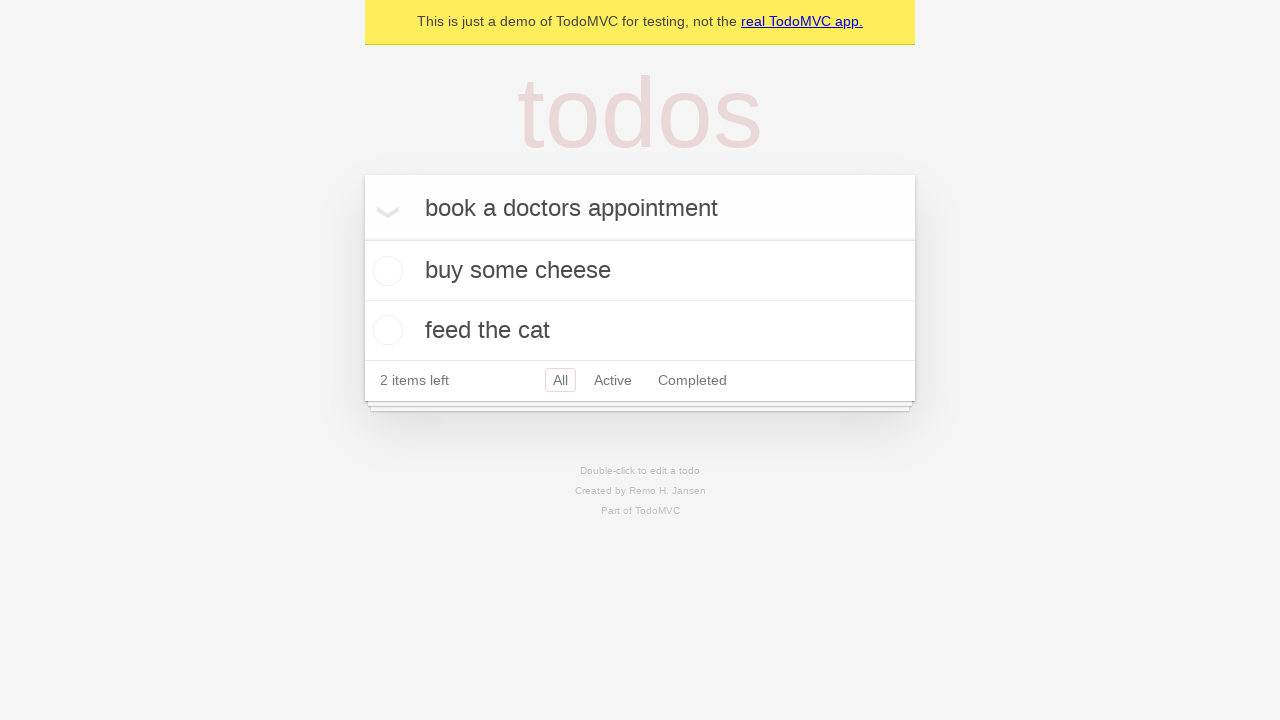

Pressed Enter to add todo 'book a doctors appointment' on internal:attr=[placeholder="What needs to be done?"i]
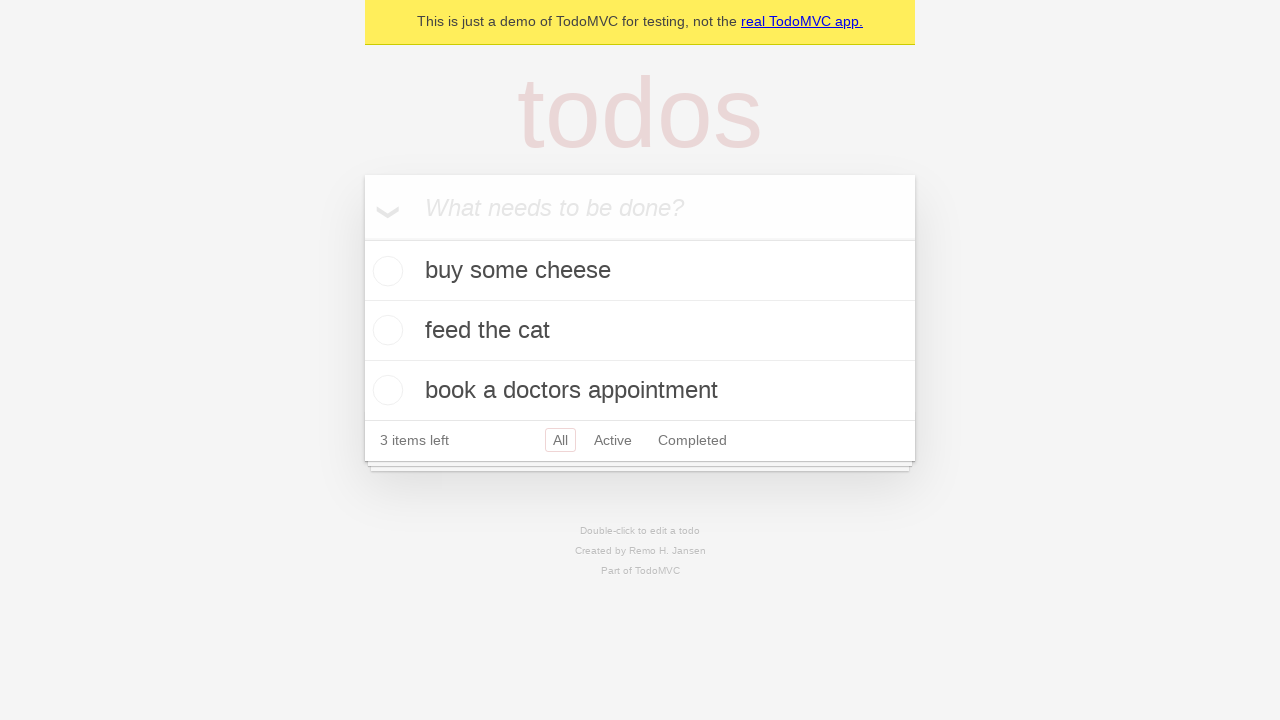

Clicked 'Mark all as complete' checkbox to toggle all todos as completed at (362, 238) on internal:label="Mark all as complete"i
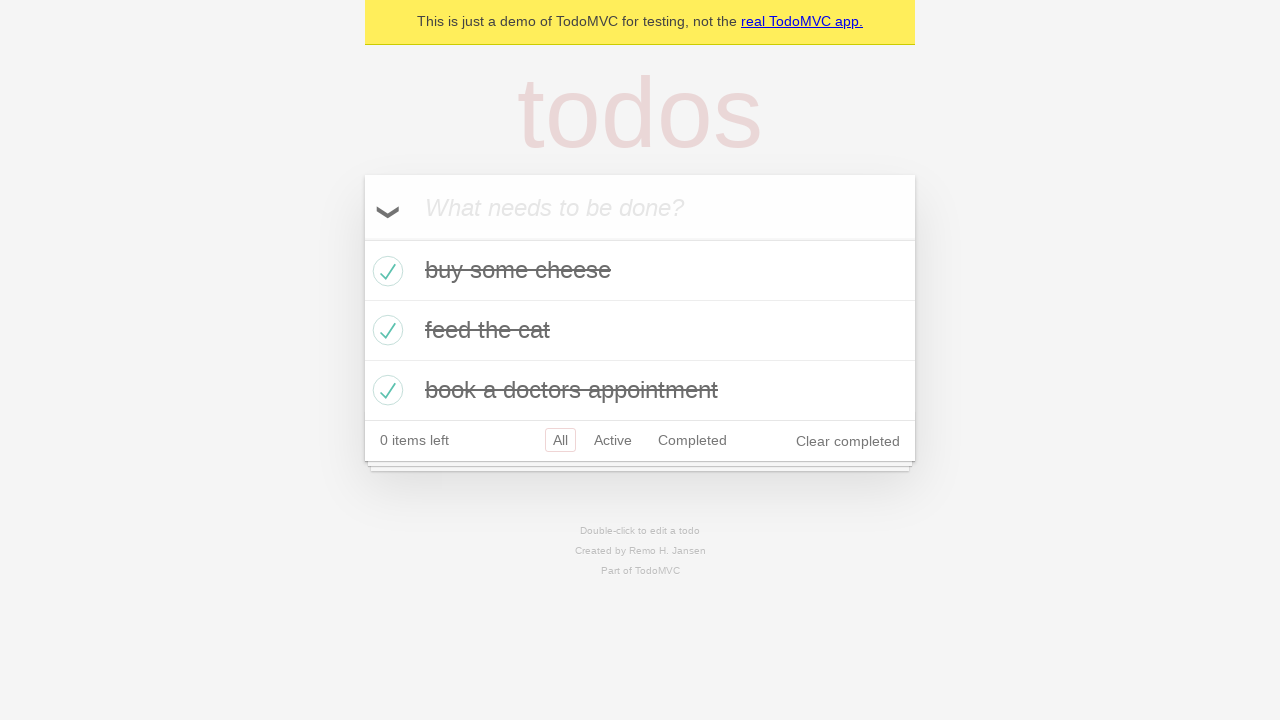

Verified that all todo items are marked with completed state
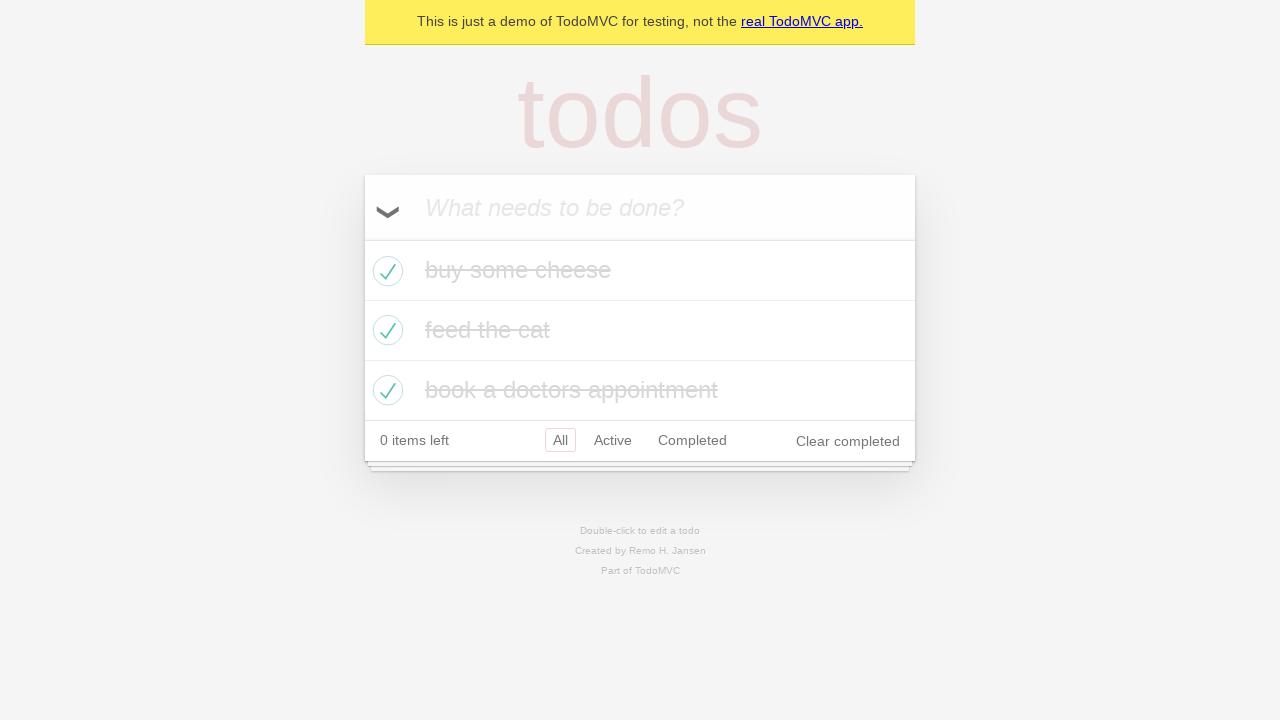

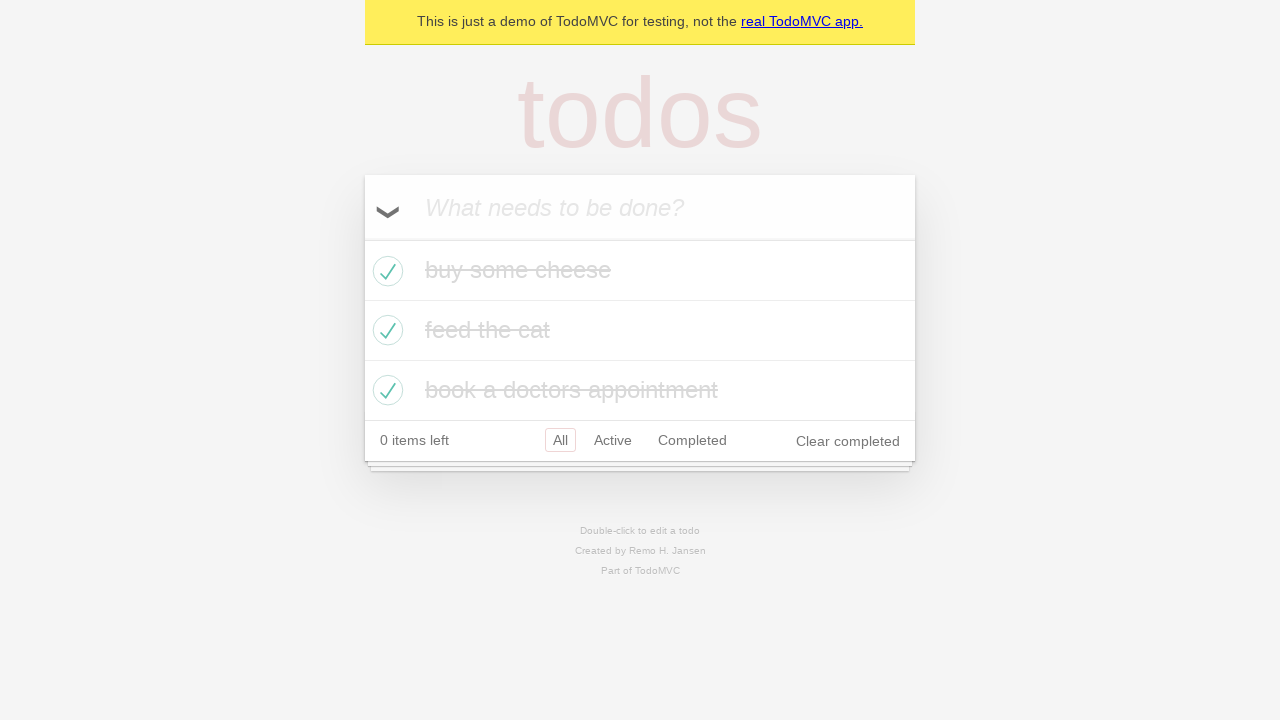